Tests multi-select functionality using Ctrl+Click to select multiple items from a list

Starting URL: https://www.leafground.com/list.xhtml

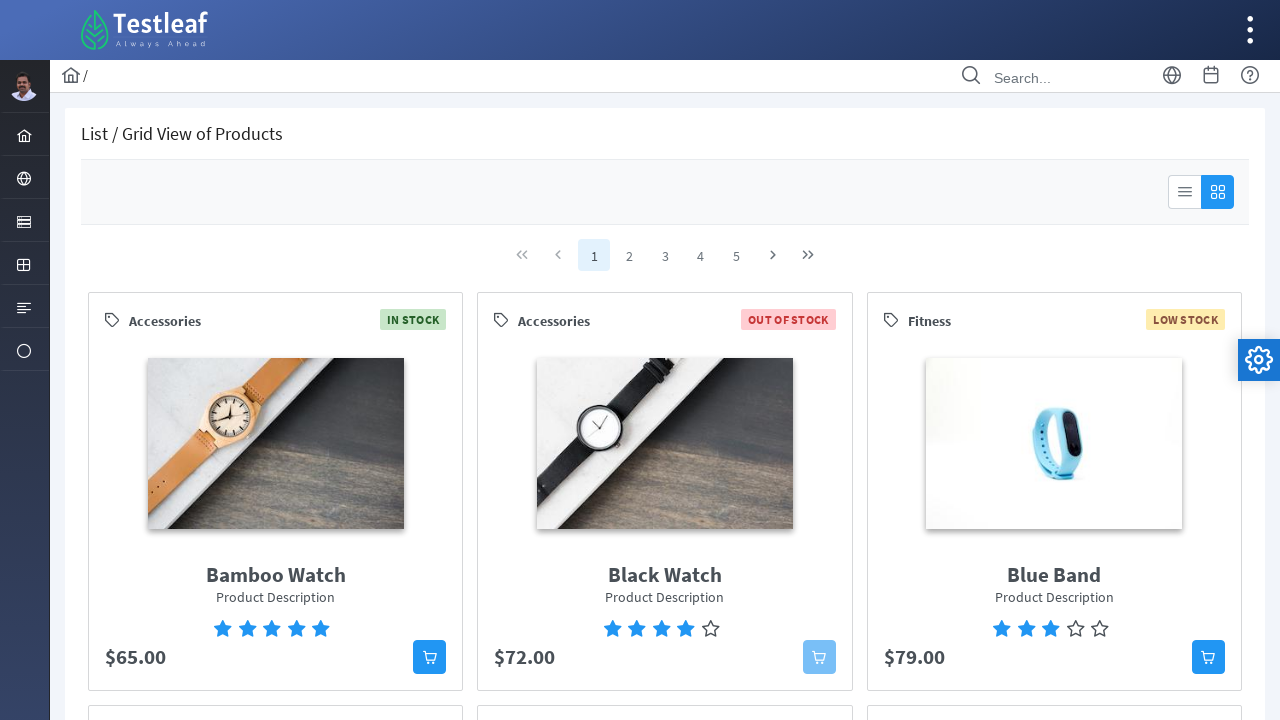

Waited for list items to load
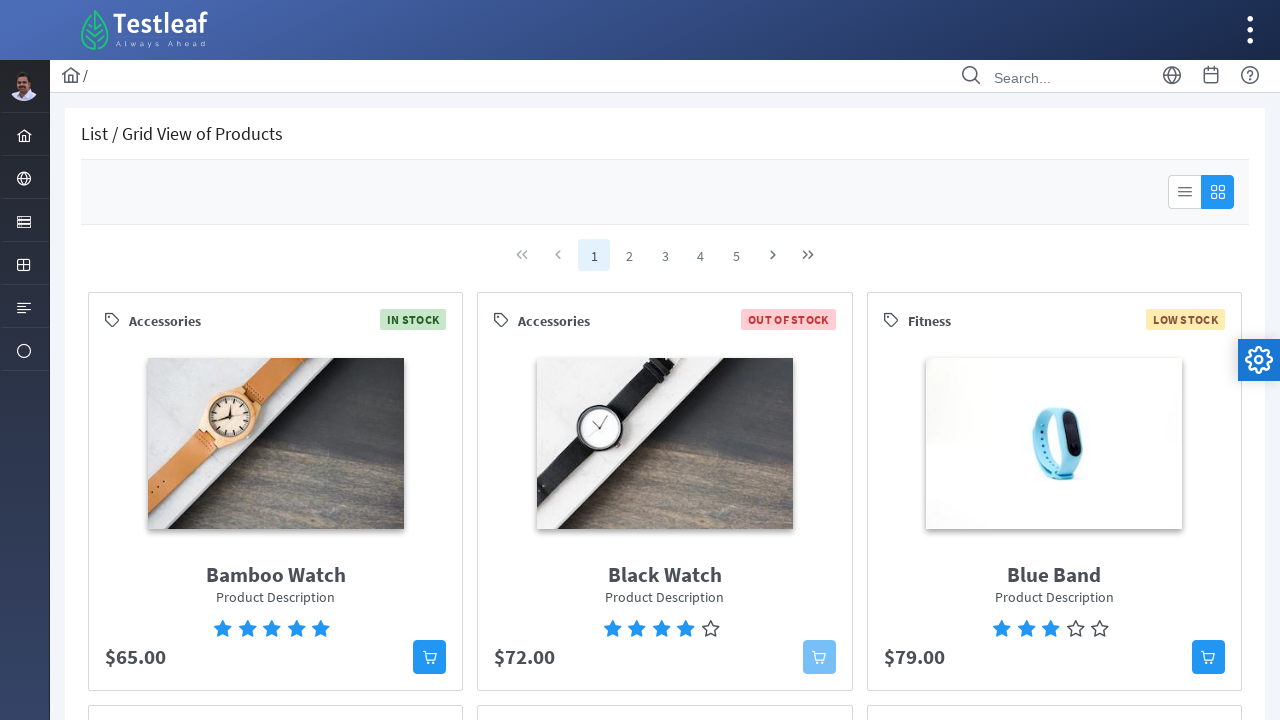

Retrieved all selectable list items
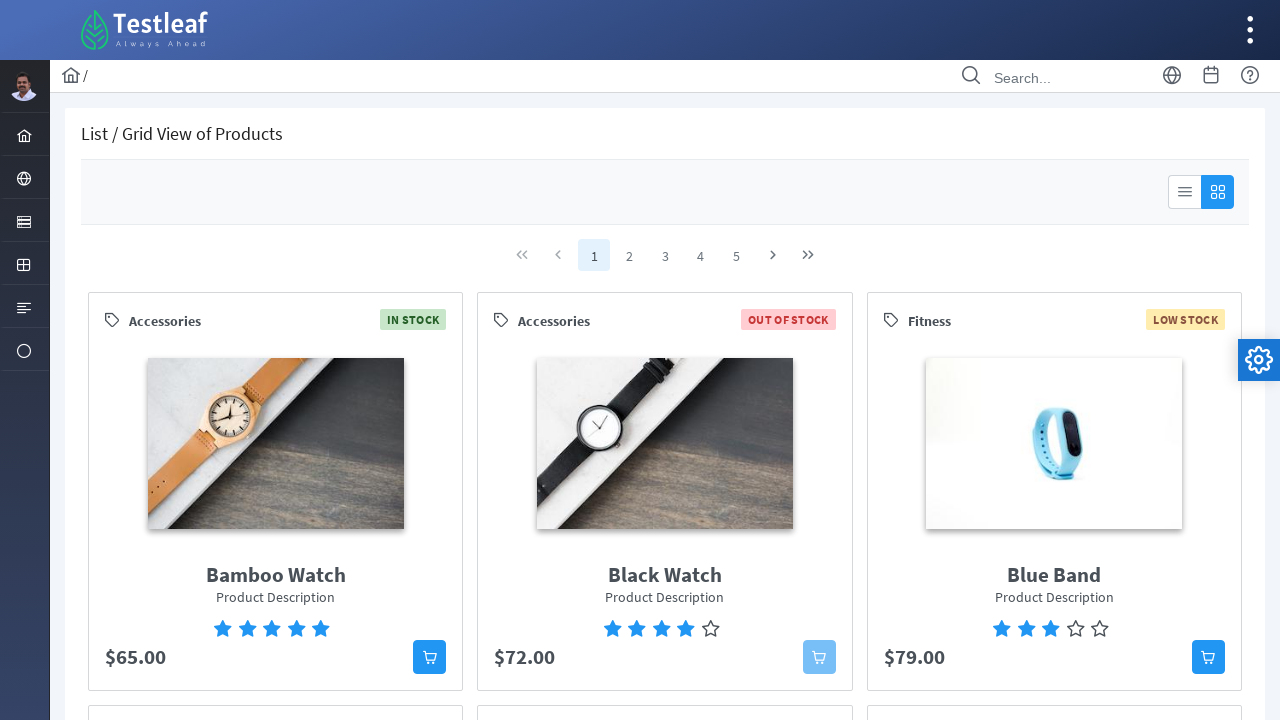

Pressed and held Control key for multi-select
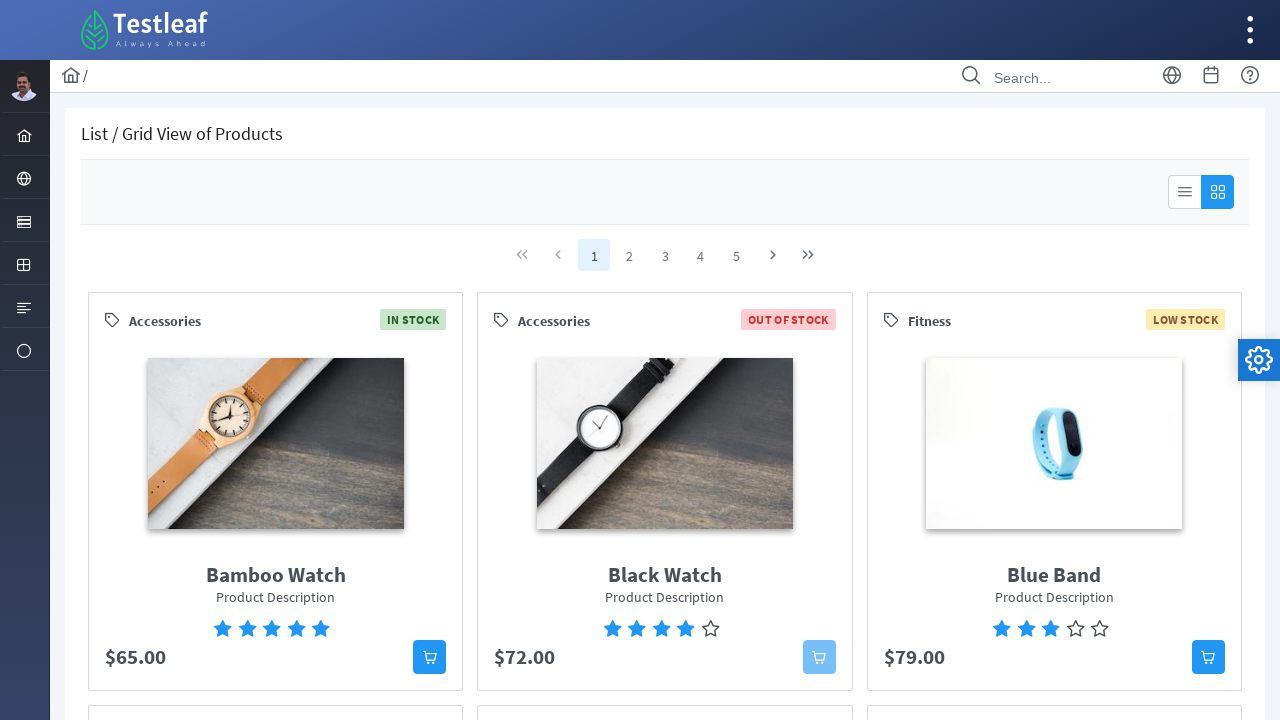

Clicked first list item while holding Control at (291, 472) on xpath=//ul[@aria-label='From']/li >> nth=0
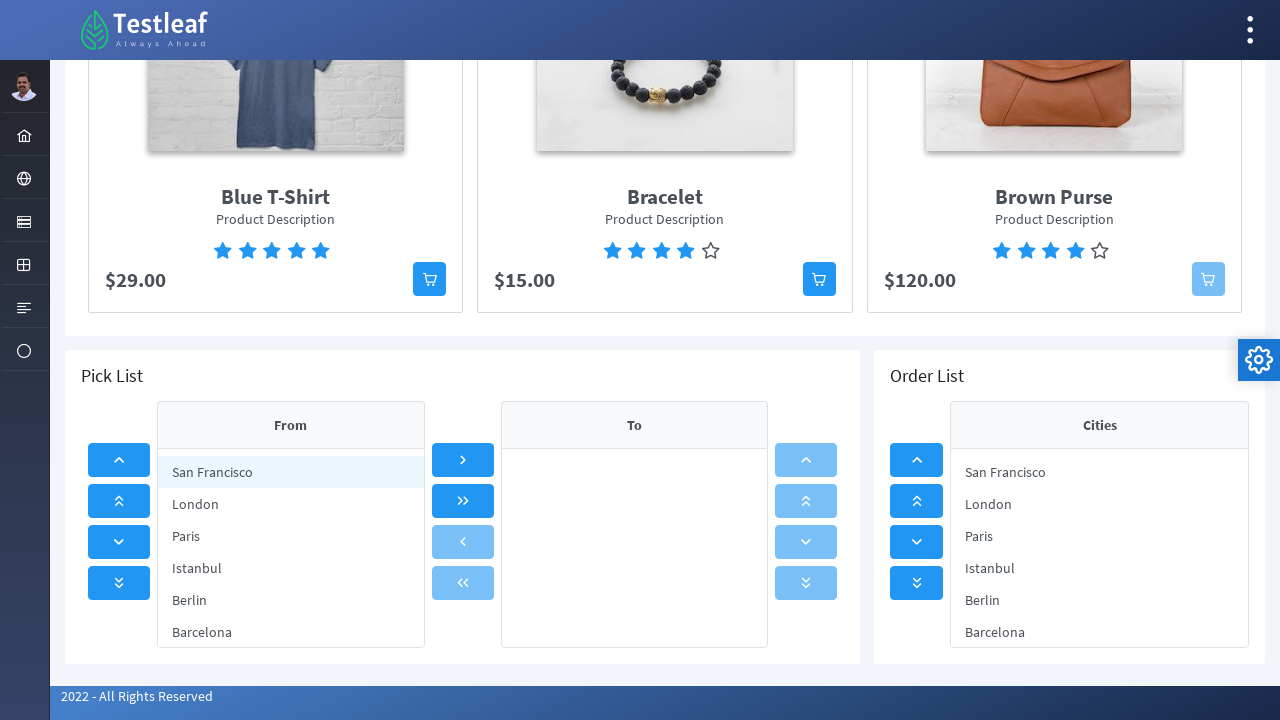

Clicked second list item while holding Control at (291, 504) on xpath=//ul[@aria-label='From']/li >> nth=1
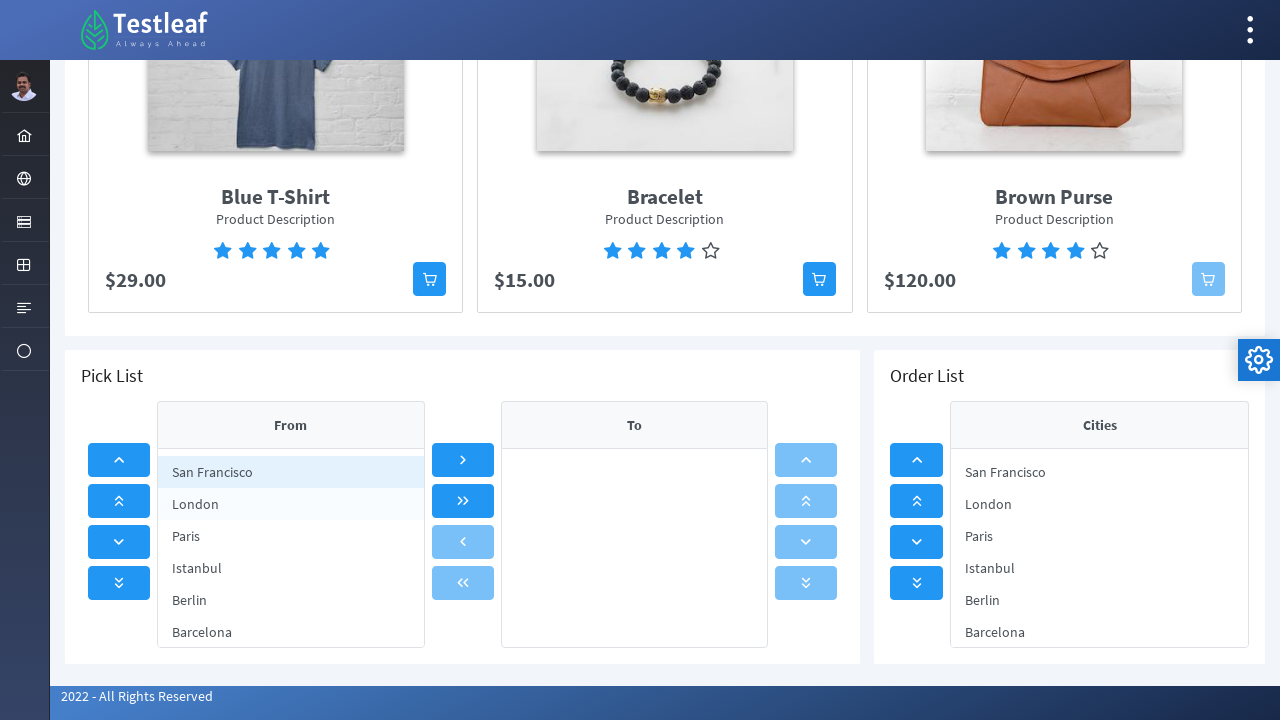

Clicked third list item while holding Control at (291, 536) on xpath=//ul[@aria-label='From']/li >> nth=2
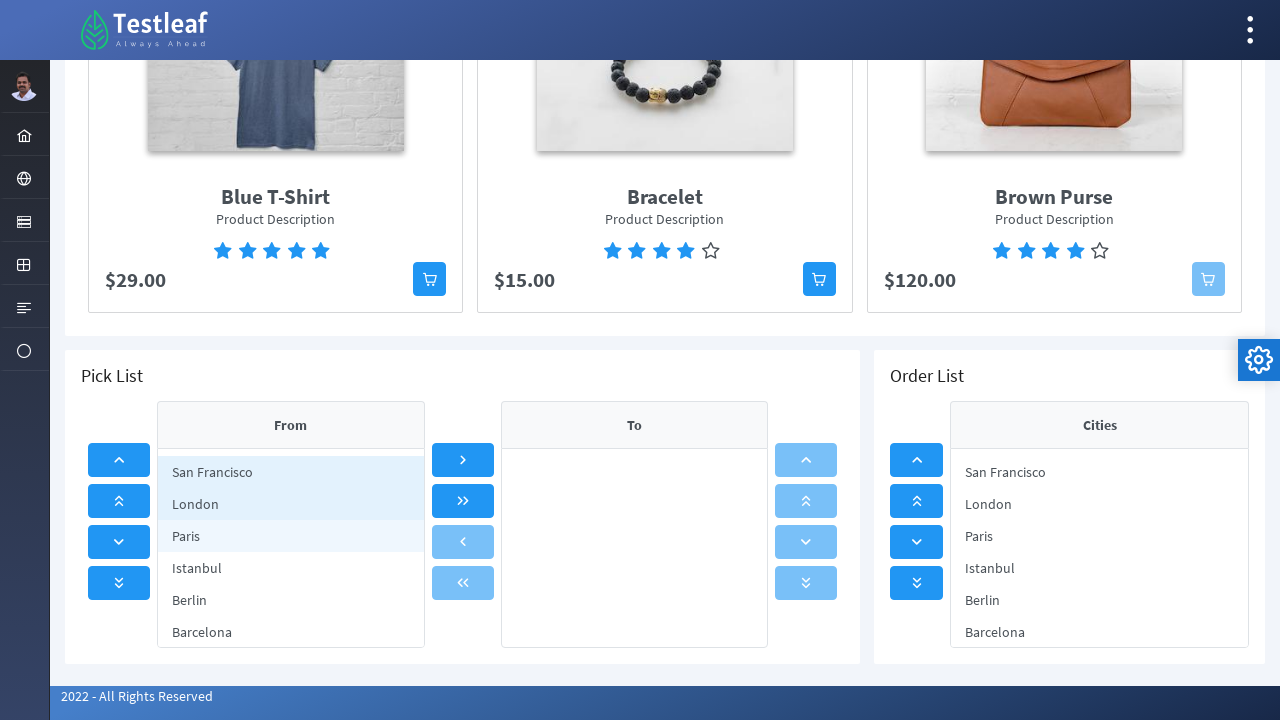

Released Control key to complete multi-select
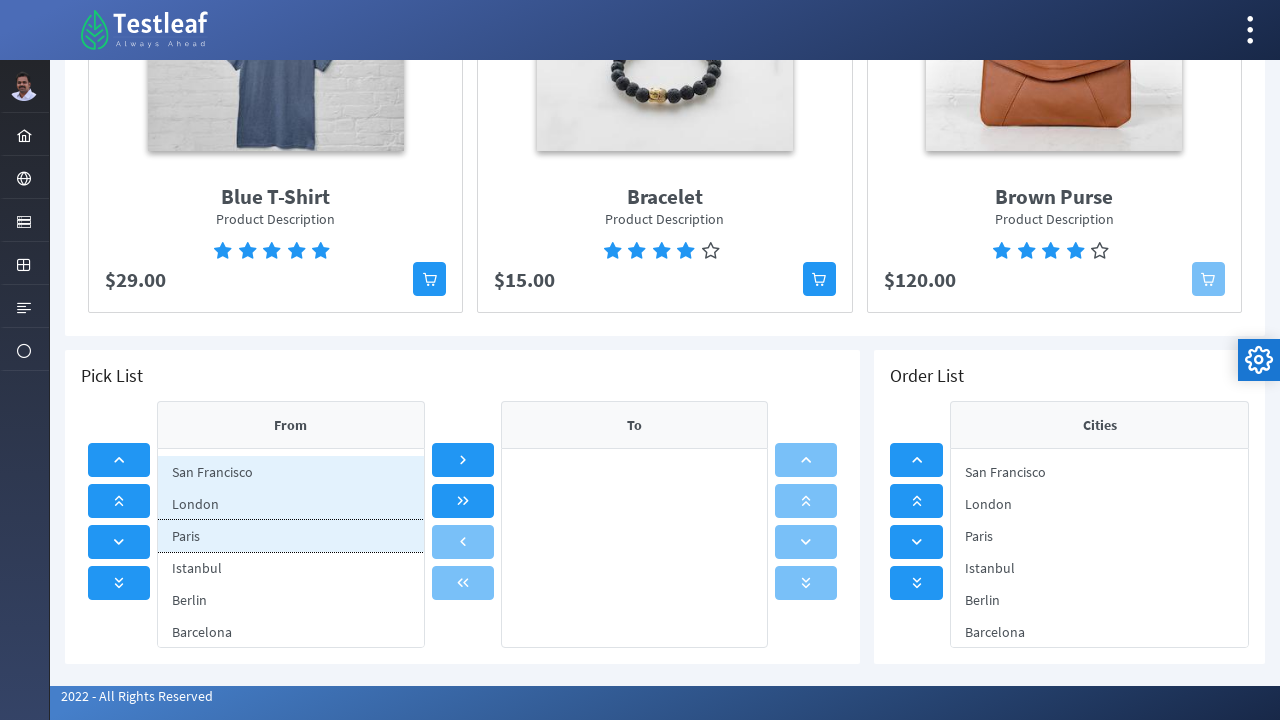

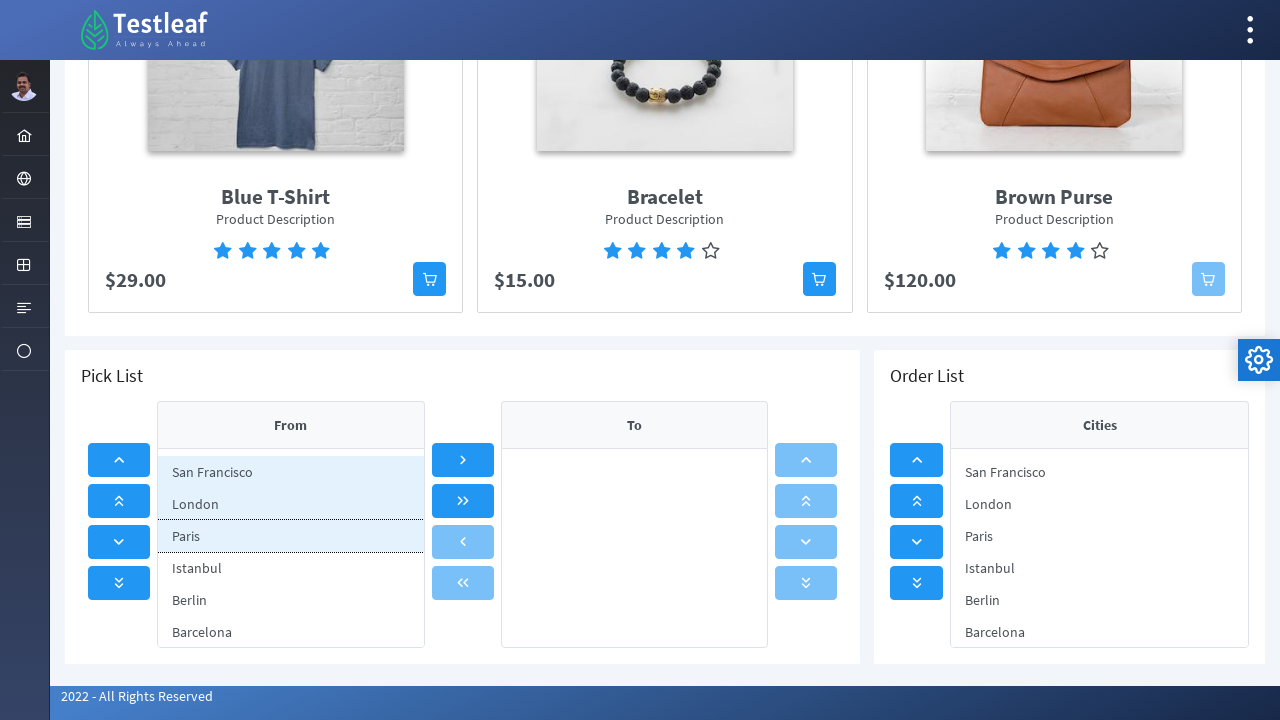